Tests browser window management by navigating to OrangeHRM demo site, clicking on a company link that opens a new window/tab, then closing browser windows.

Starting URL: https://opensource-demo.orangehrmlive.com/

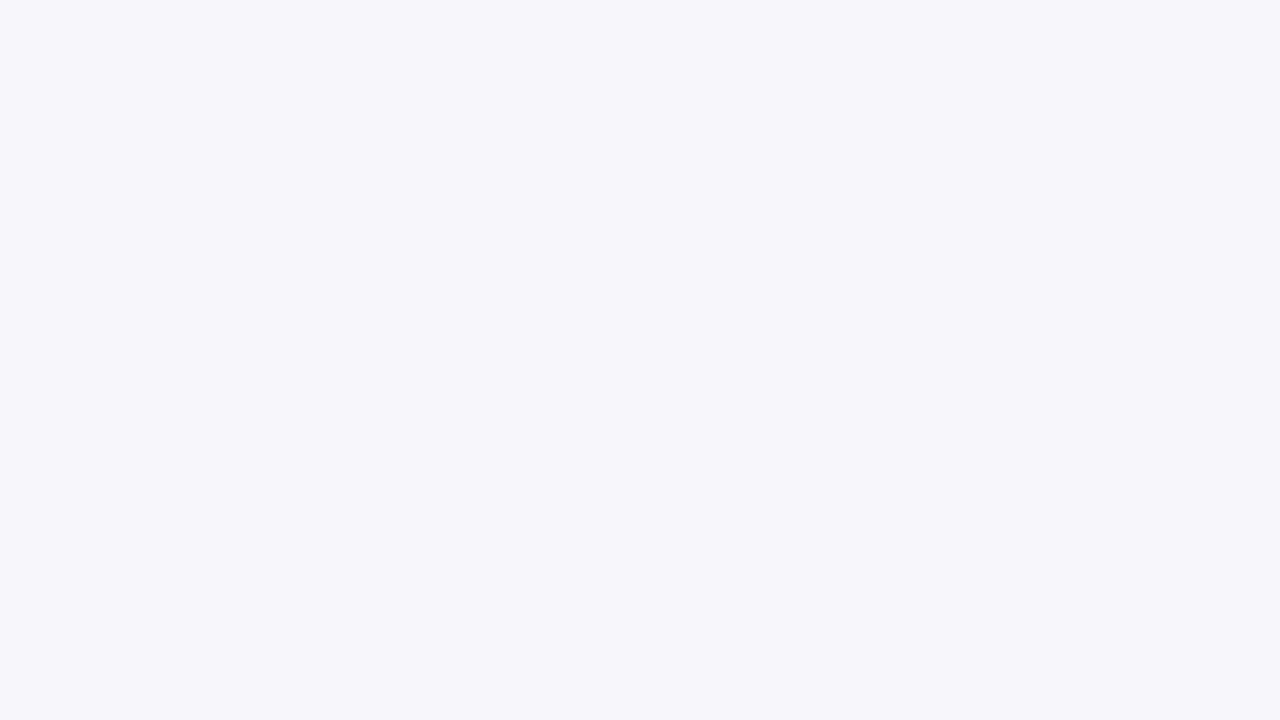

Waited for page to load with networkidle state
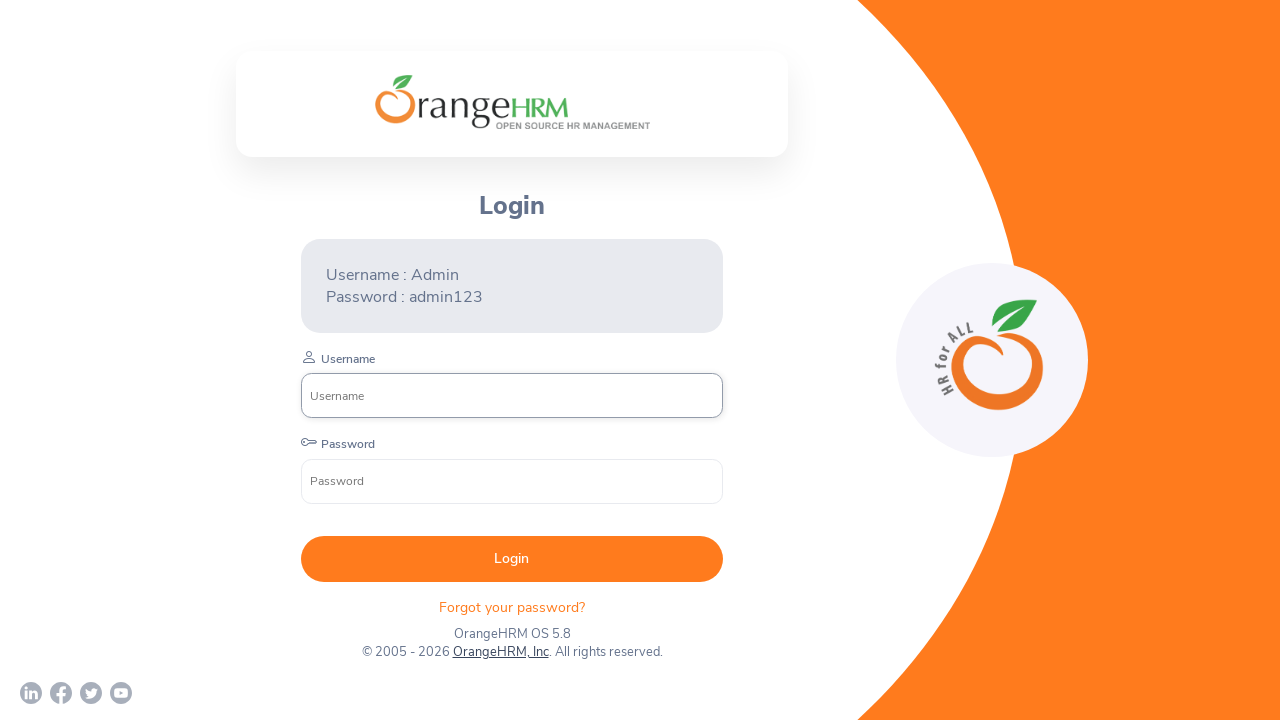

Clicked on OrangeHRM, Inc link to open new window/tab at (500, 652) on text=OrangeHRM, Inc
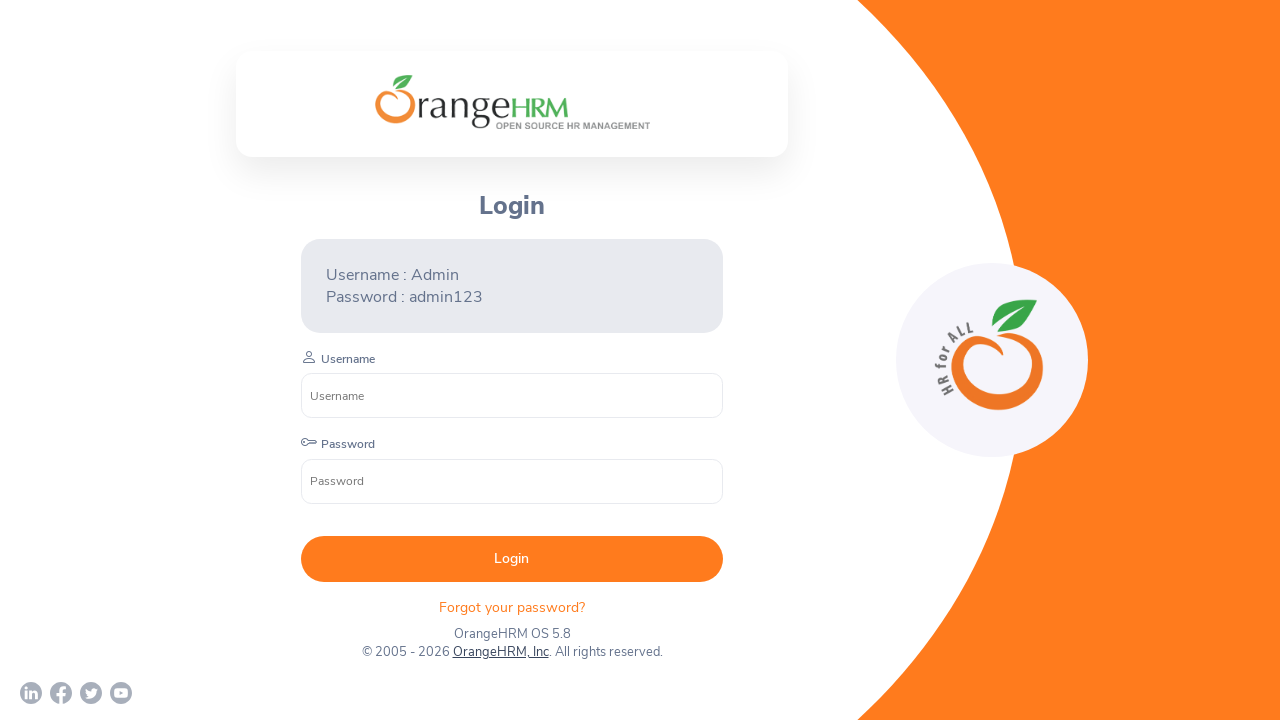

Captured new page/window that was opened
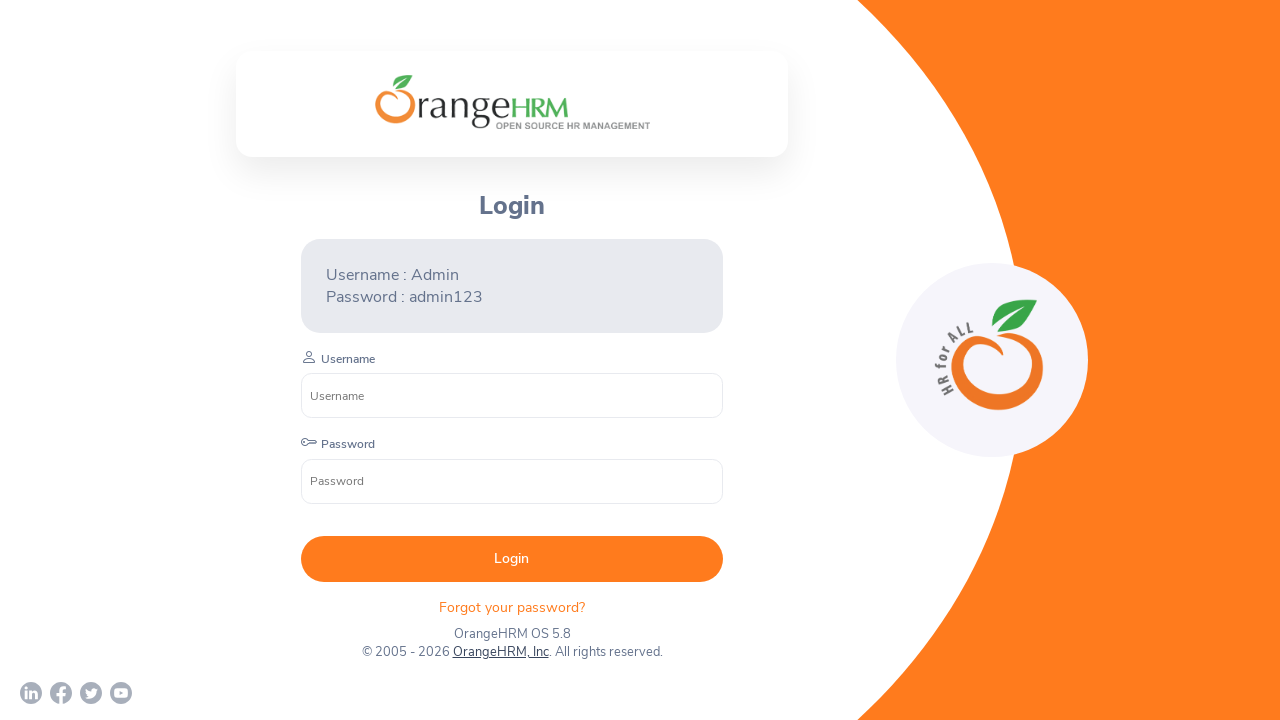

Waited for new page to load completely
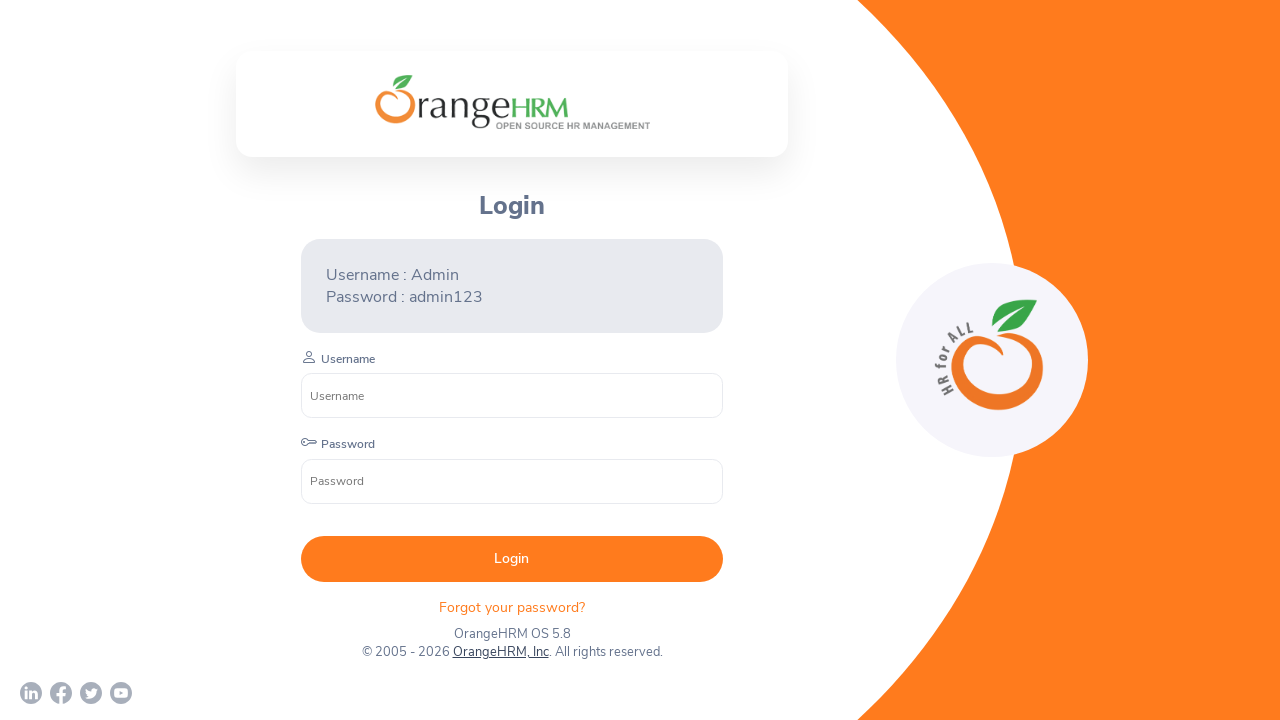

Closed the new window/tab
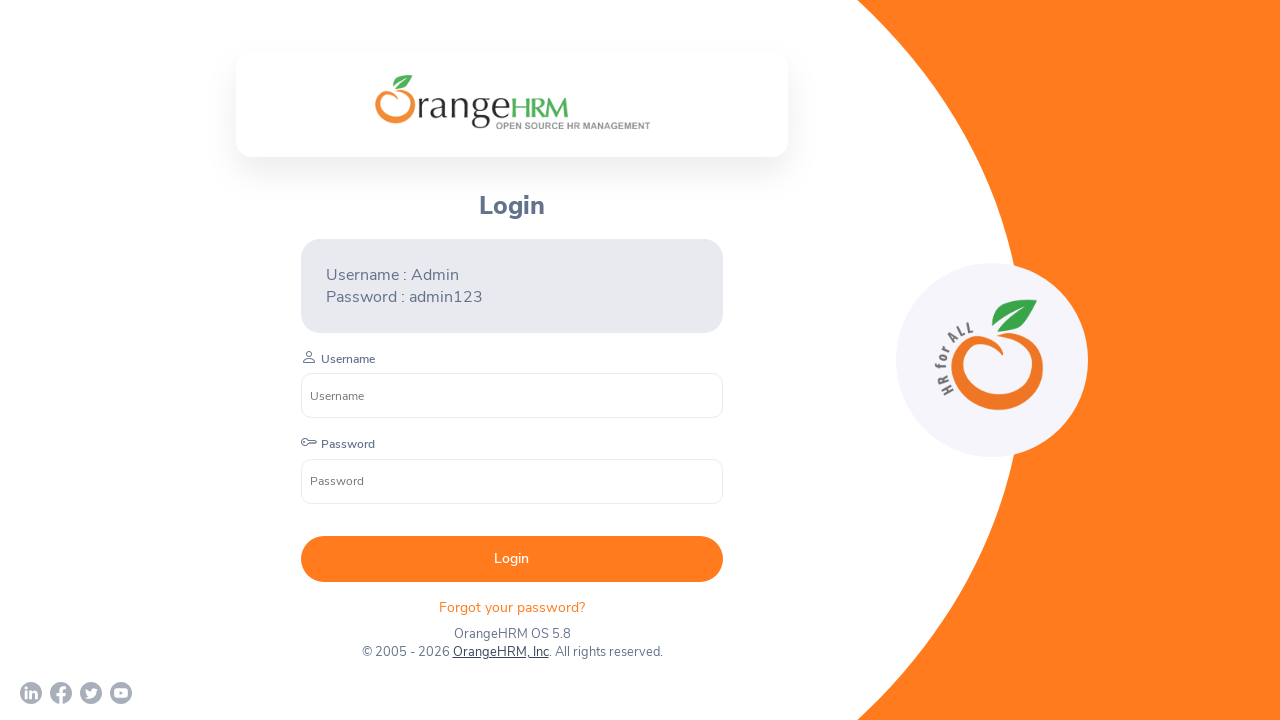

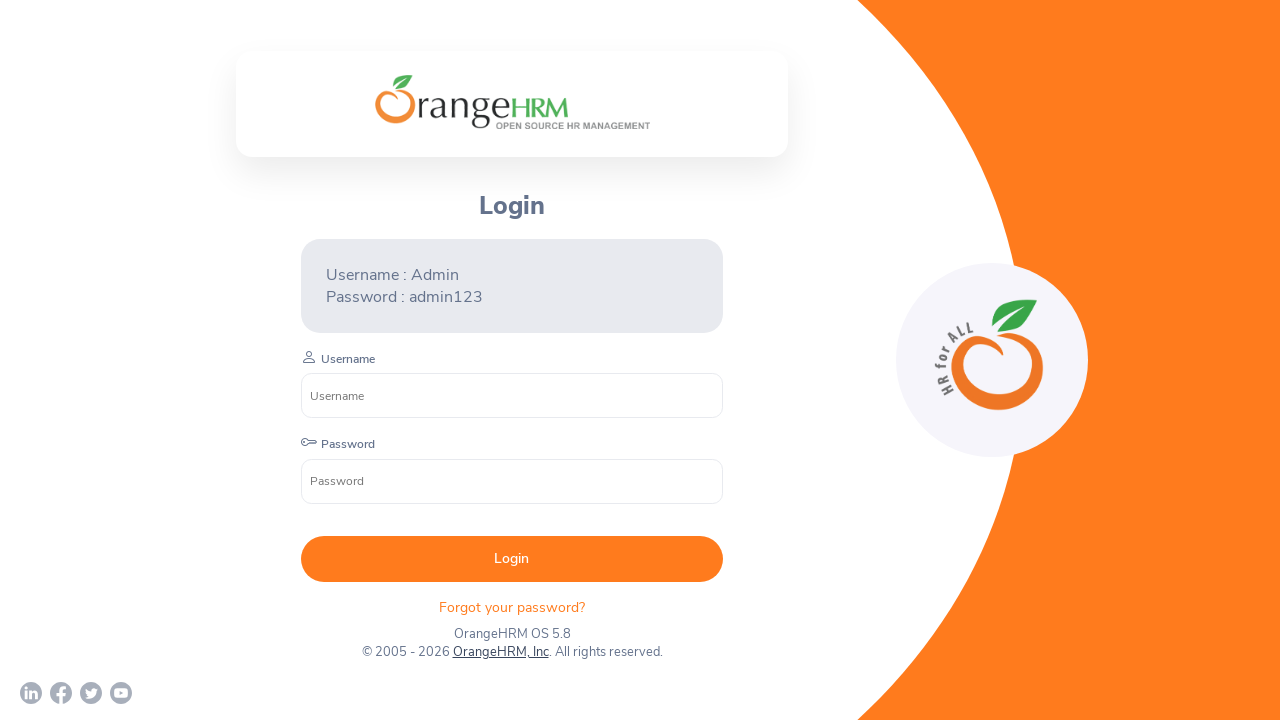